Tests that decimal age values are not accepted in the fan registration form

Starting URL: https://davi-vert.vercel.app/index.html

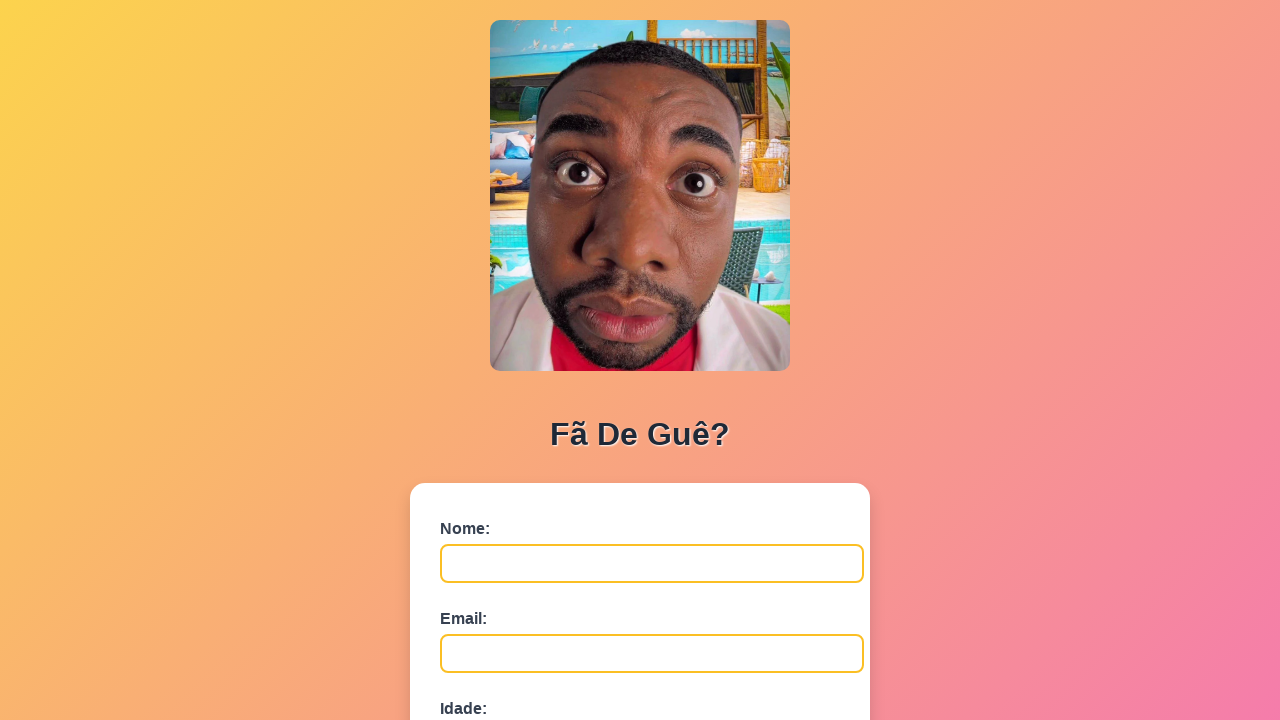

Filled name field with 'Lucia Fernandes' on #nome
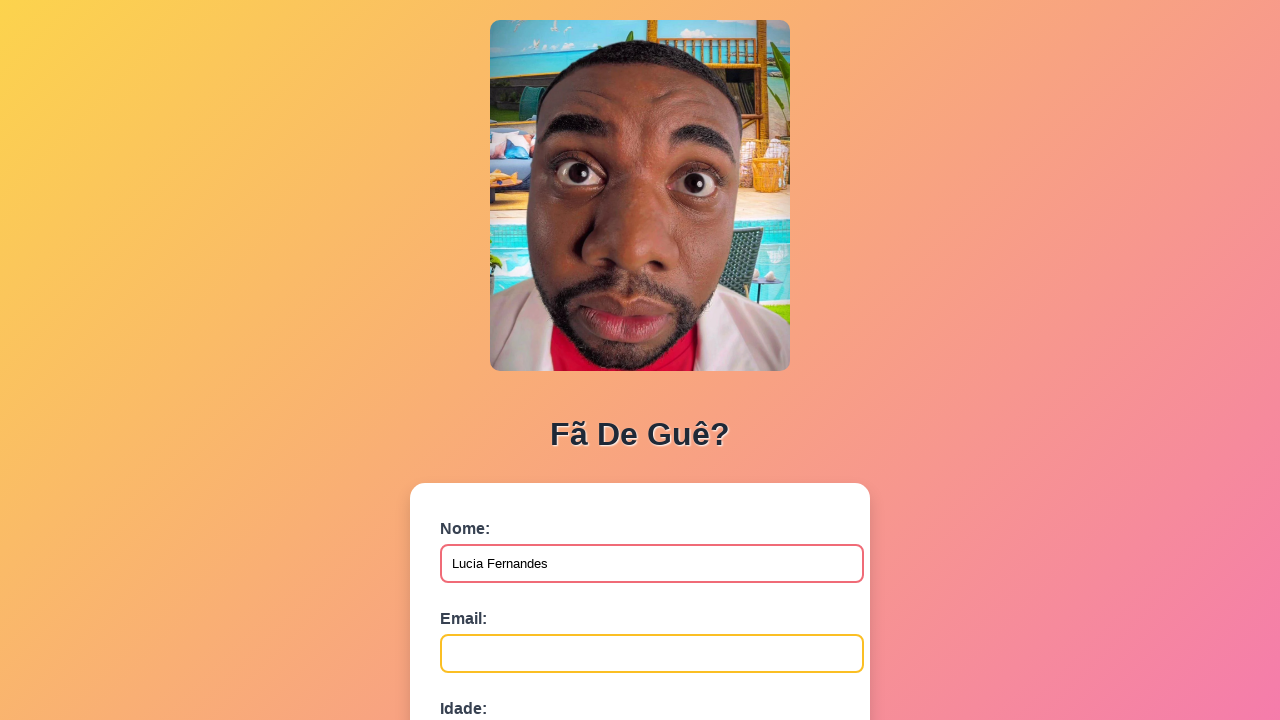

Filled email field with 'lucia.fernandes@example.com' on #email
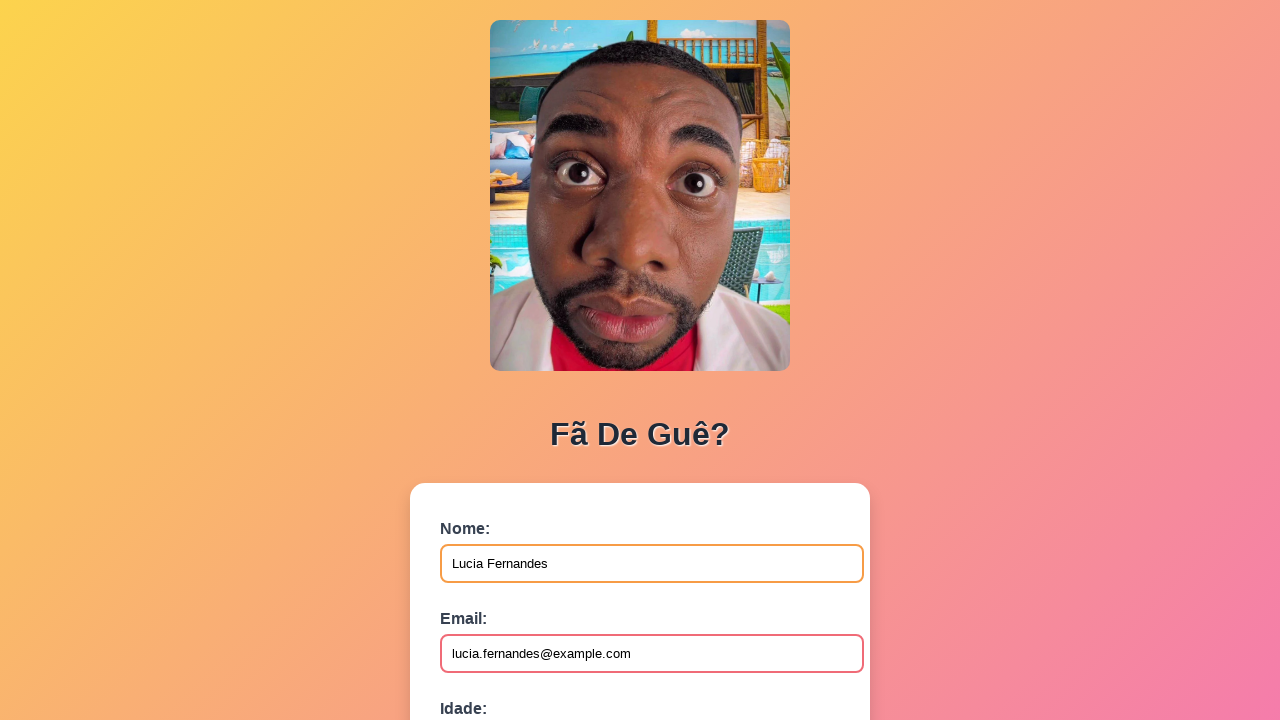

Filled age field with decimal value '25.5' on #idade
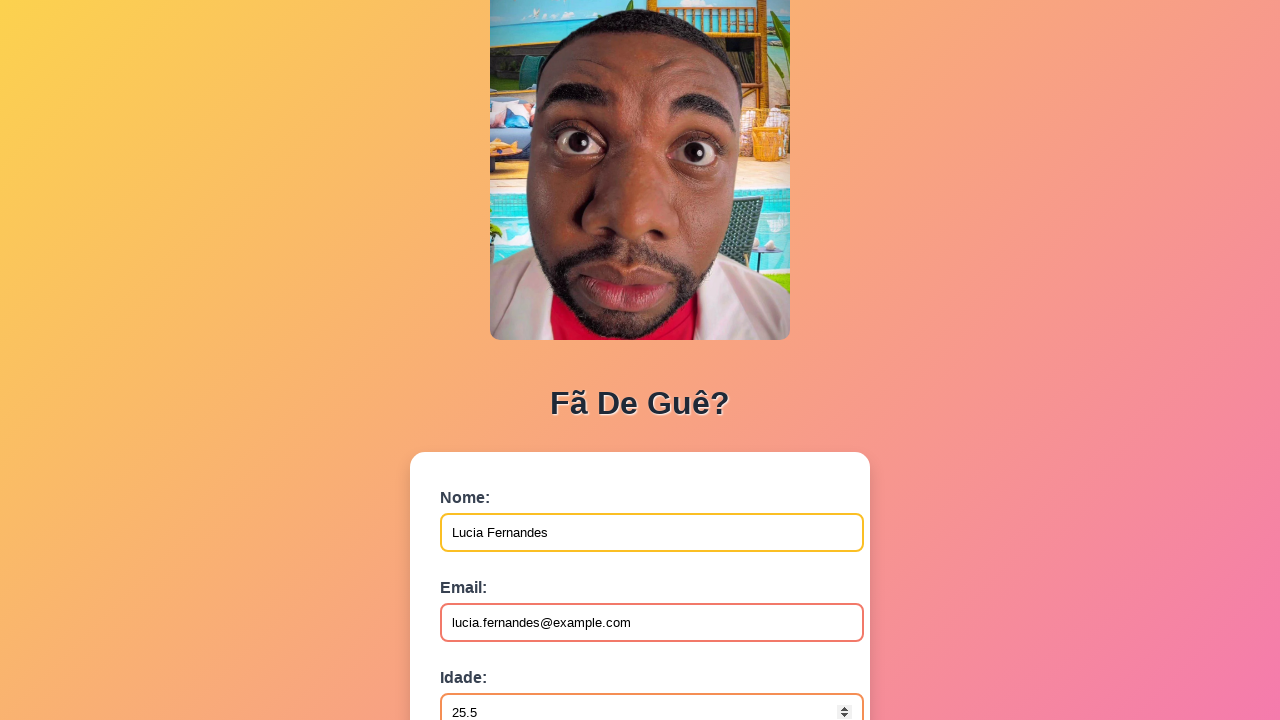

Clicked submit button to attempt form submission with decimal age at (490, 569) on button[type='submit']
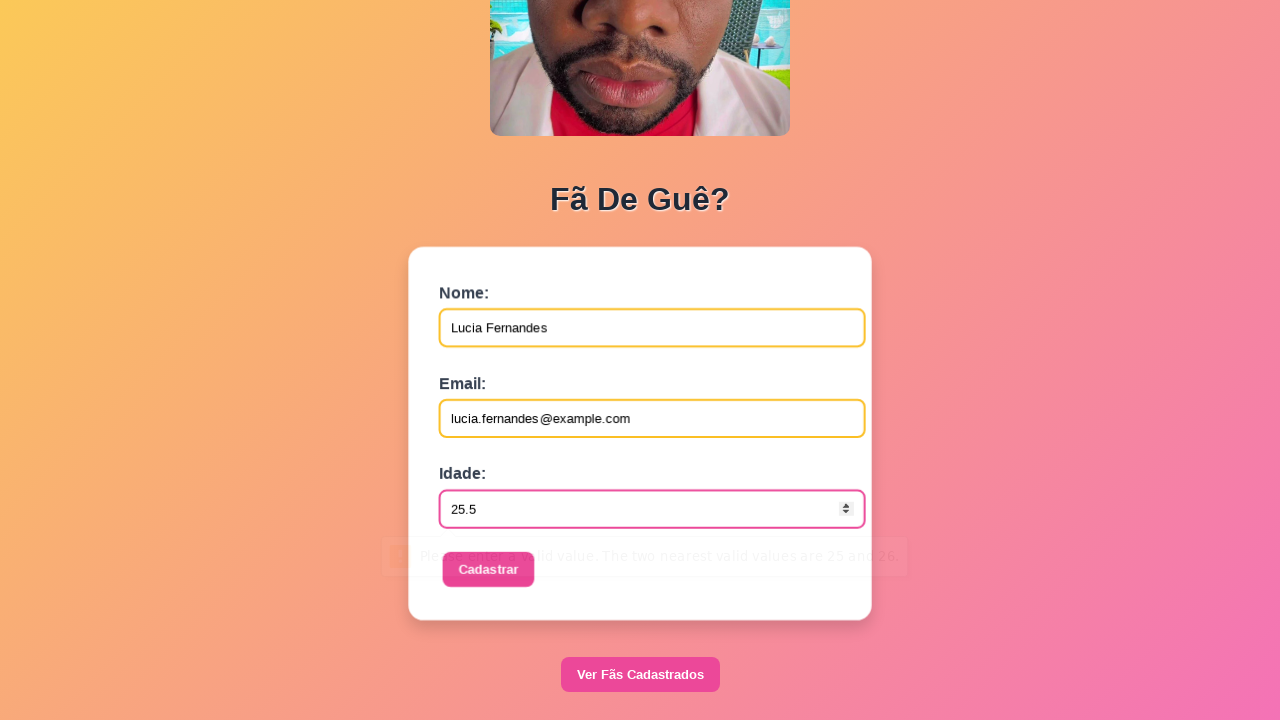

Set up dialog handler to accept alerts
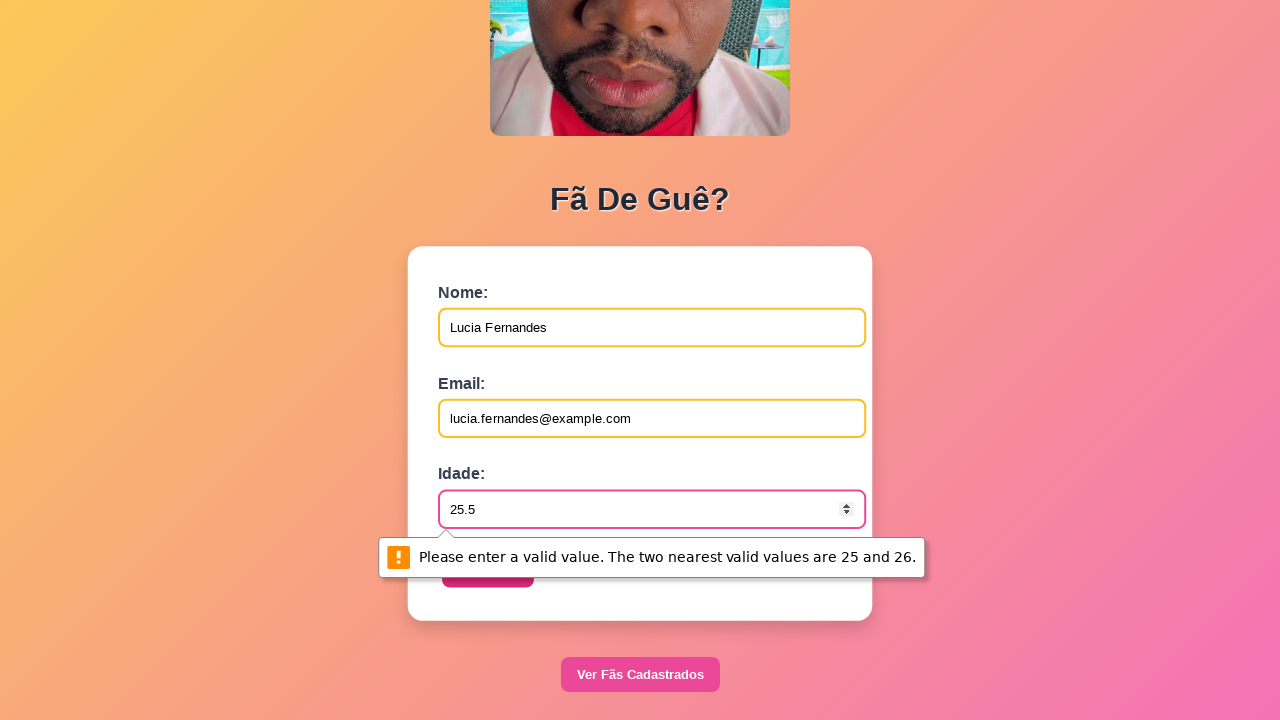

Waited 1 second for form validation response
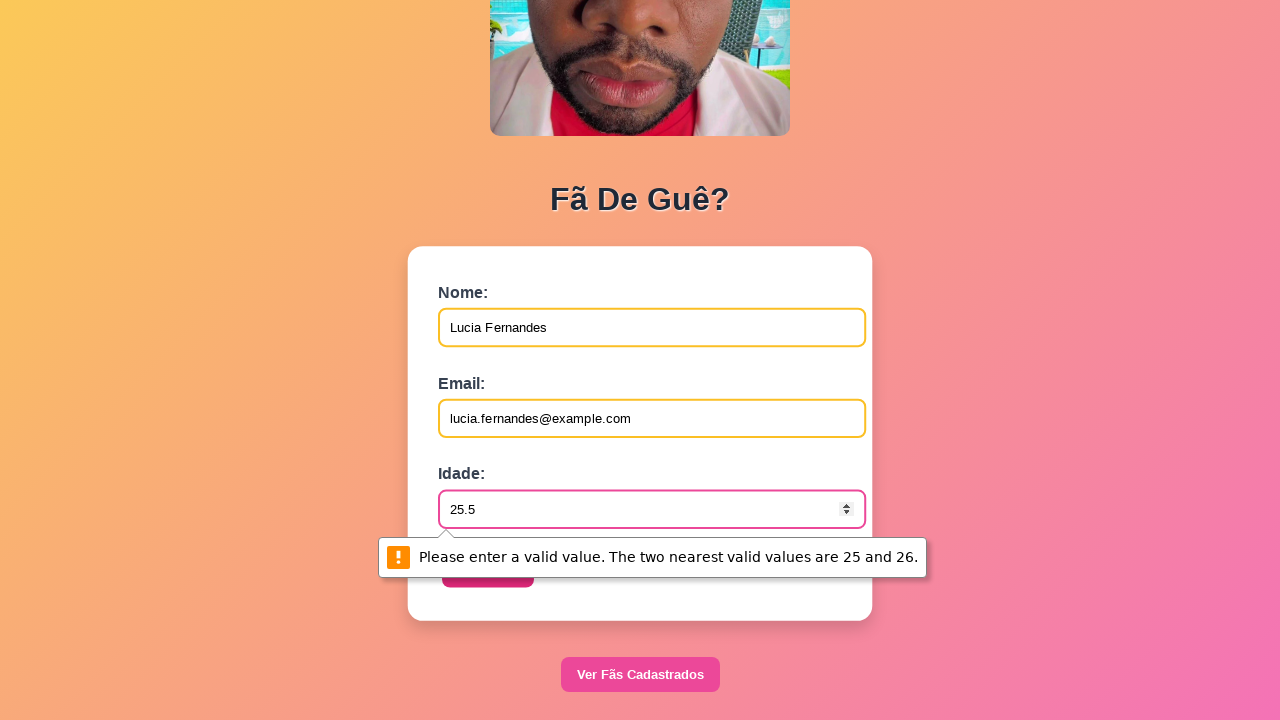

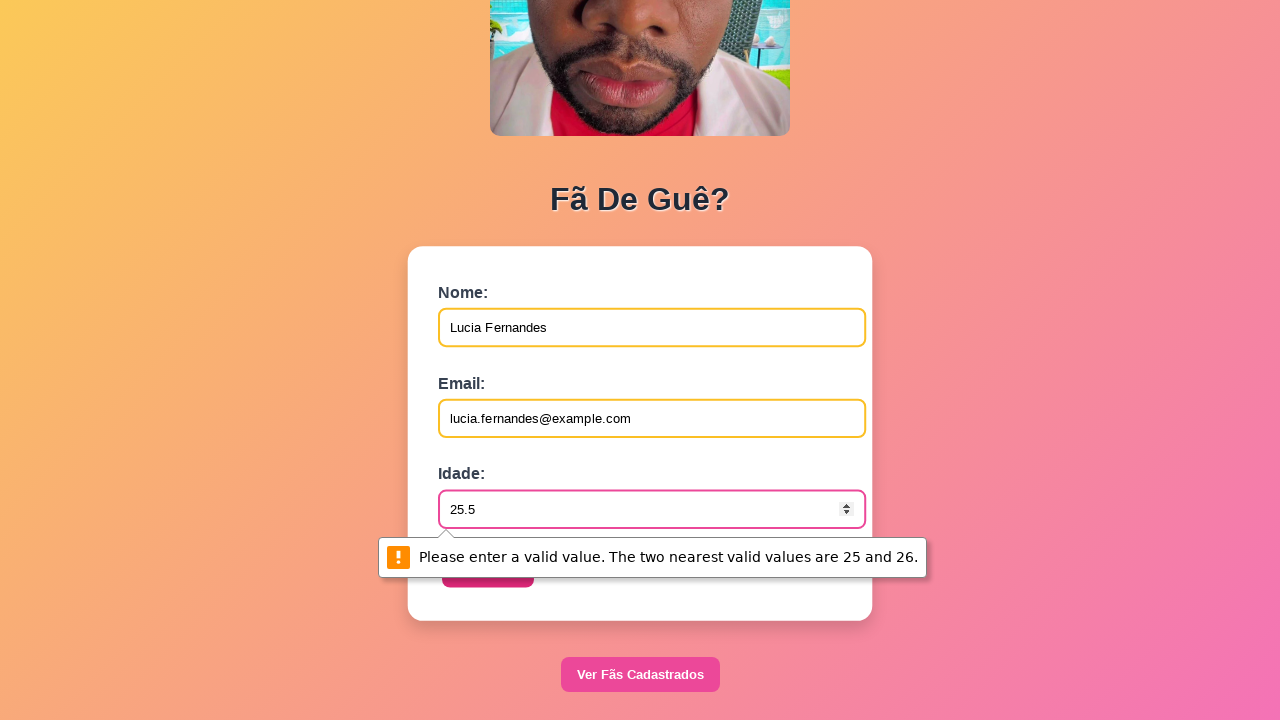